Tests footer navigation to About FW page via Join menu and Memberships

Starting URL: https://fwstaging-core.futurewomen.com/

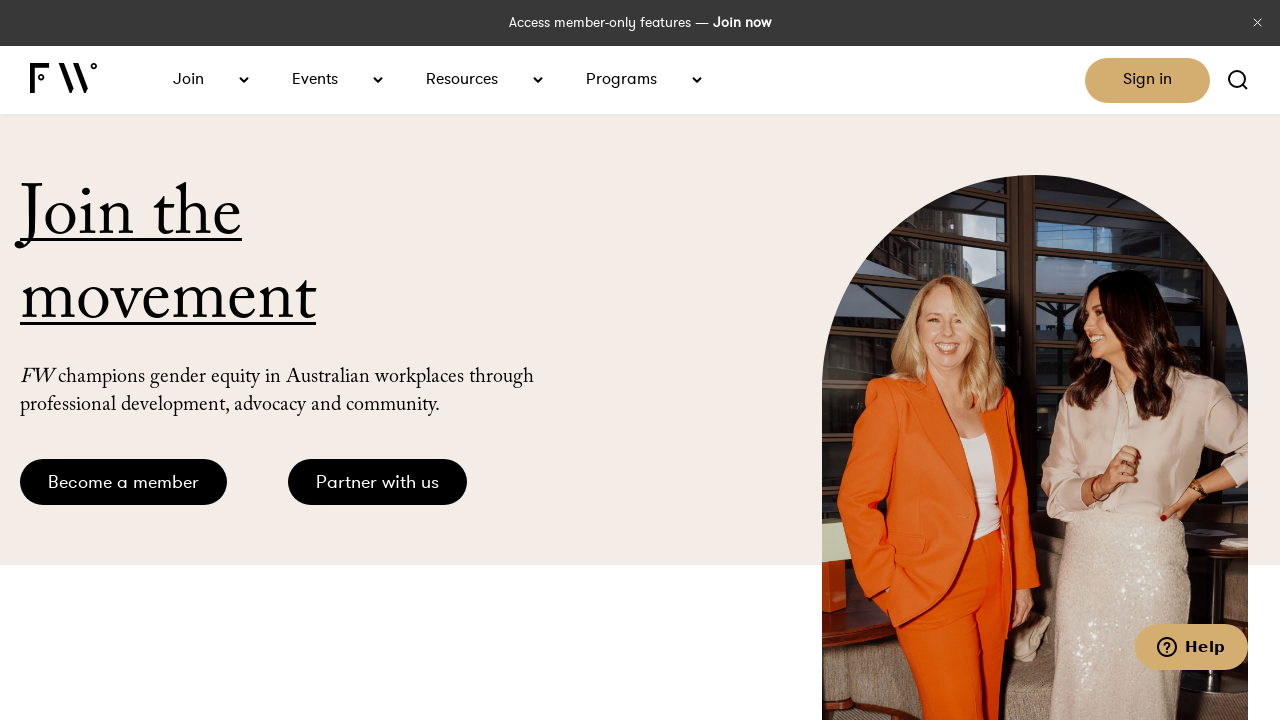

Clicked 'Join' link in navbar at (196, 78) on internal:role=link[name="Join"s]
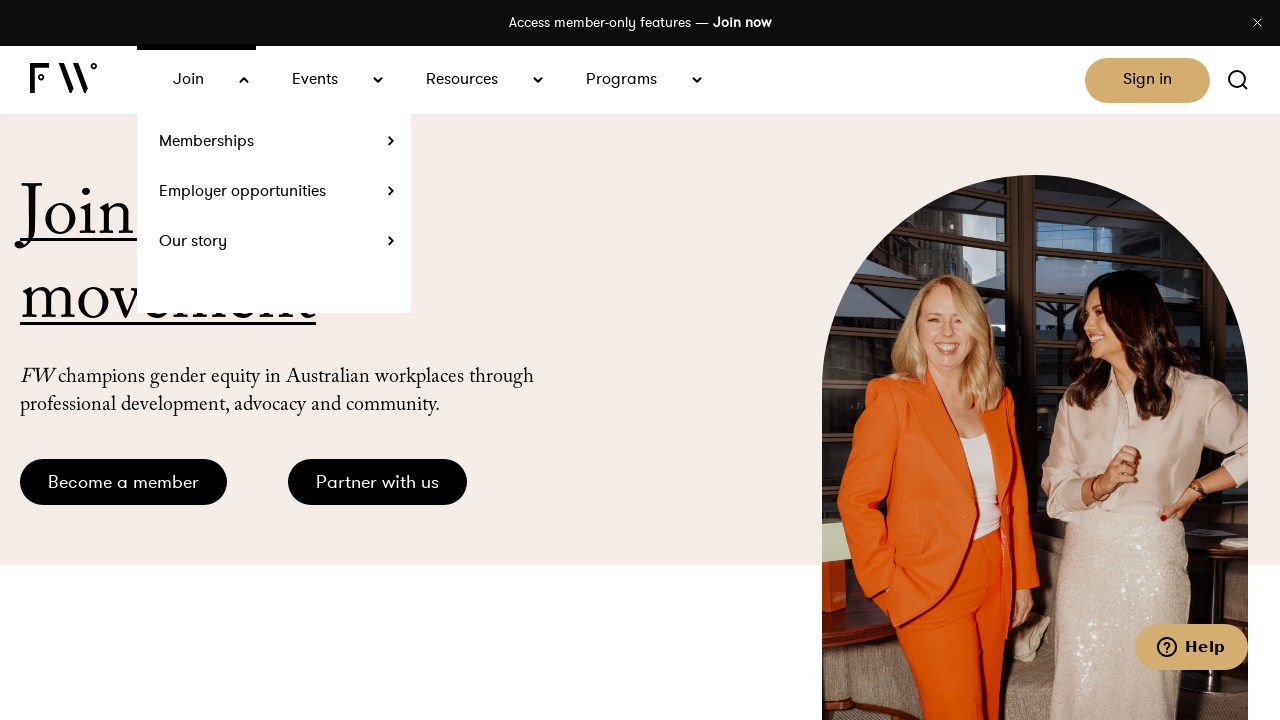

Clicked 'Memberships' submenu item at (274, 140) on internal:role=link[name="Memberships"i]
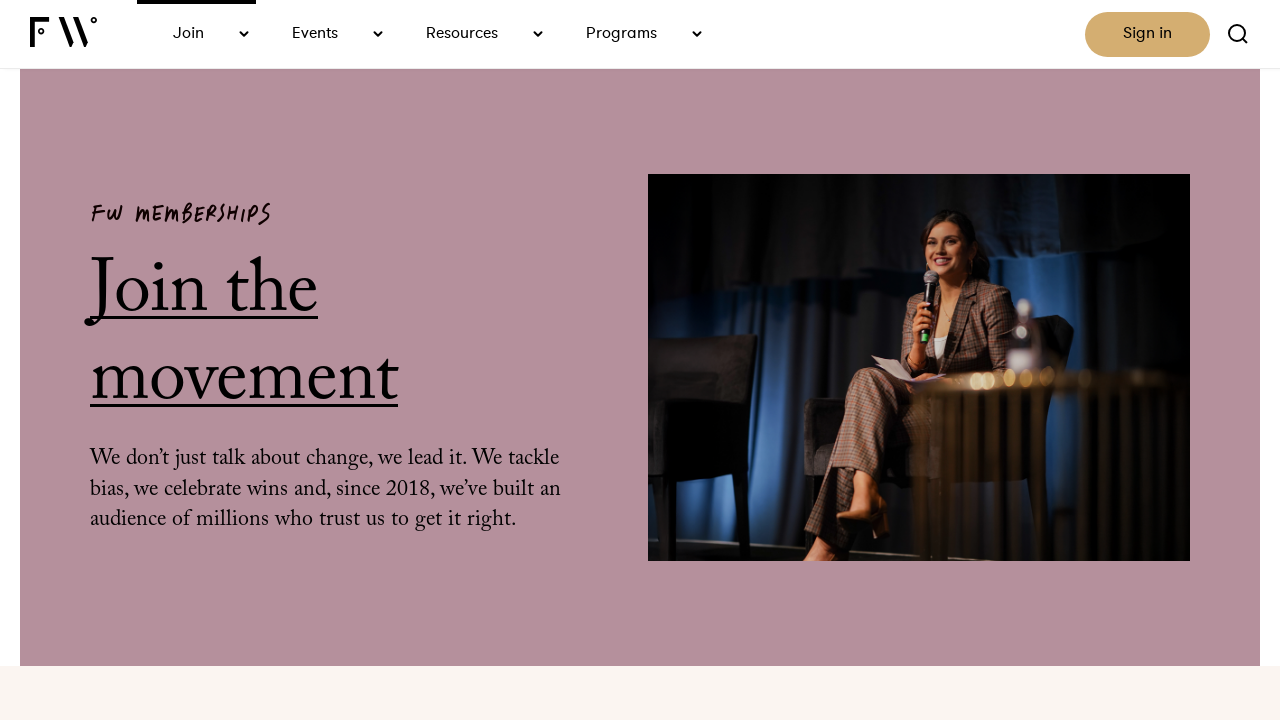

Clicked 'Join the movement' text to verify page content at (369, 337) on internal:text="Join the movement"s
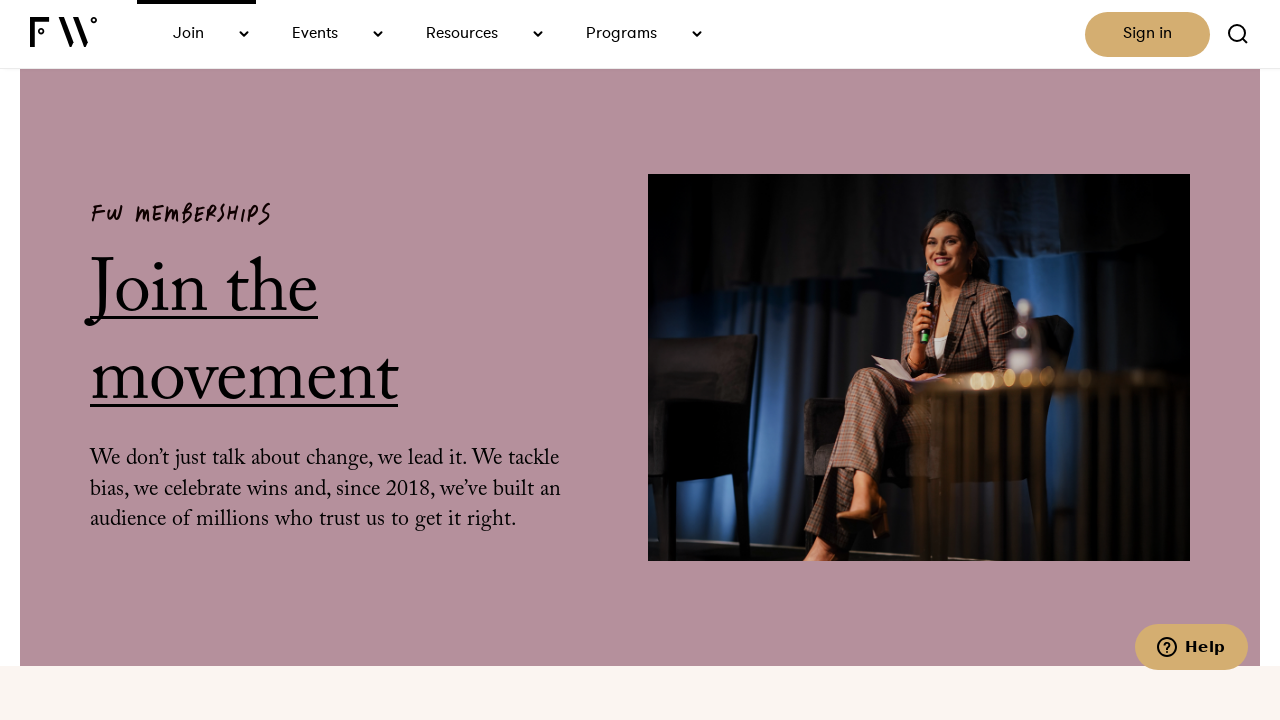

Clicked 'About FW' link in footer navigation at (452, 487) on internal:role=link[name="About FW"i]
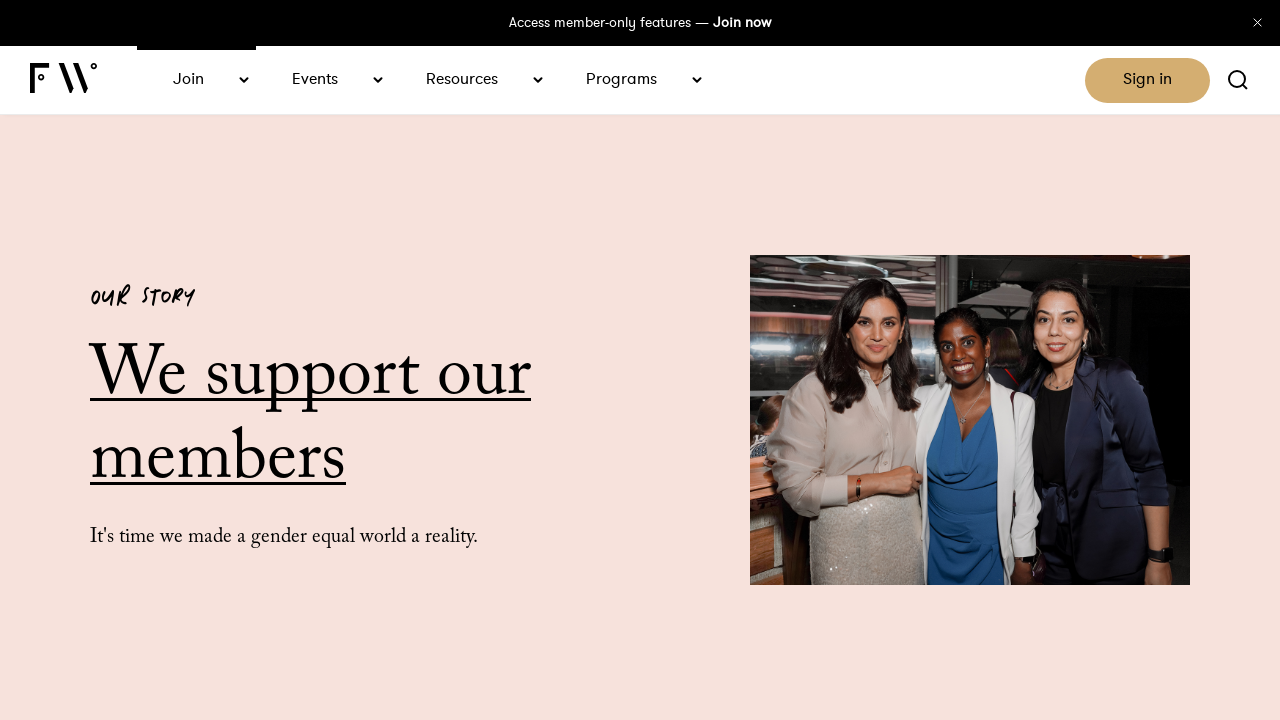

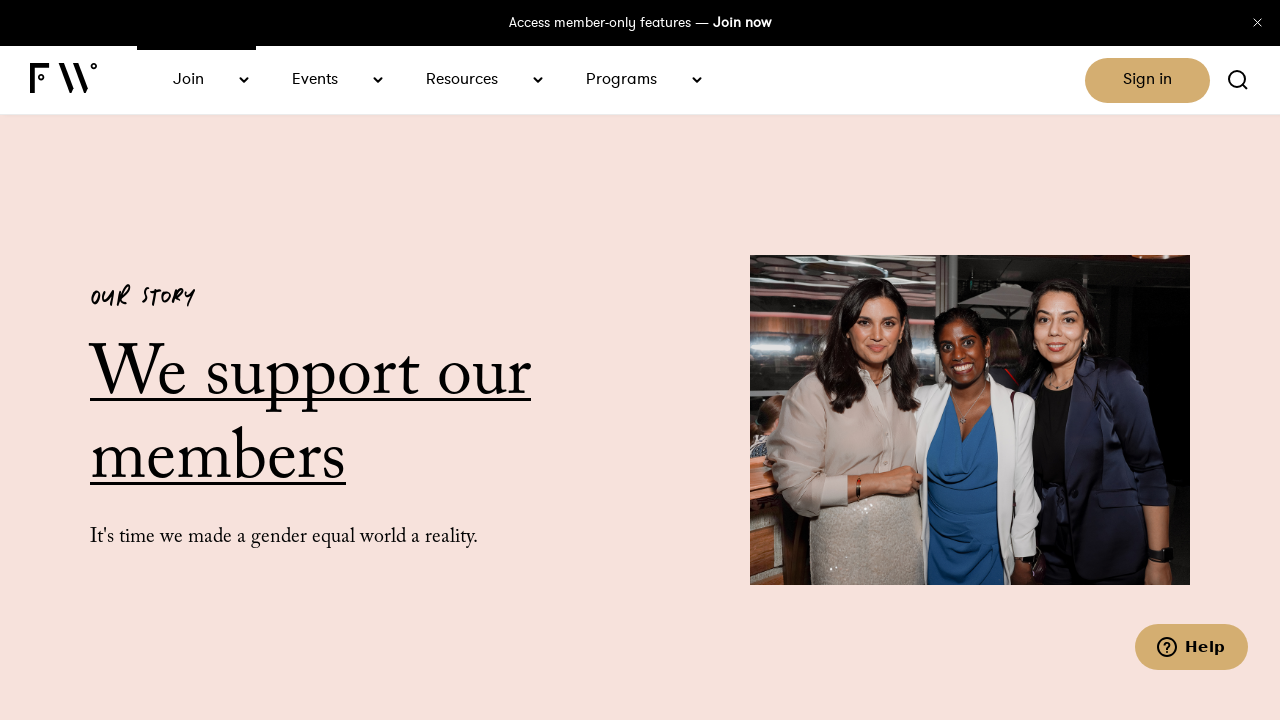